Tests that submitting the login form with empty username and password fields displays the appropriate error message "Username is required"

Starting URL: https://www.saucedemo.com/

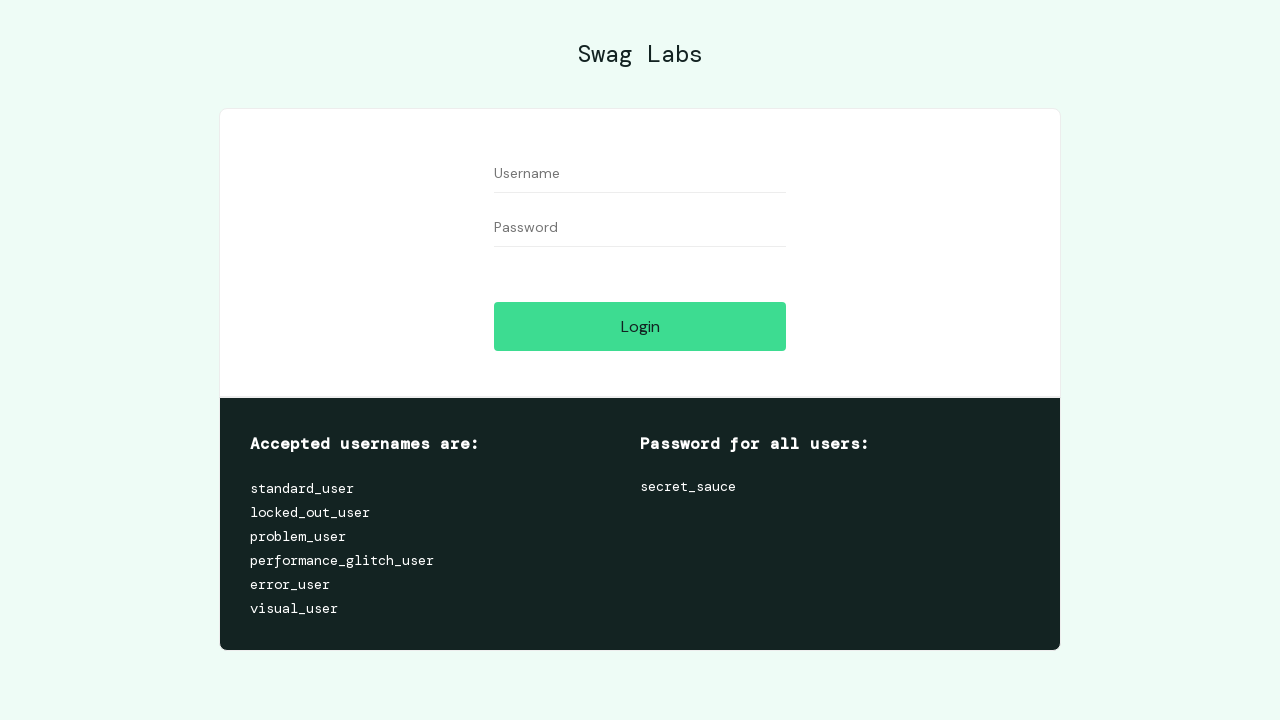

Left username field empty on #user-name
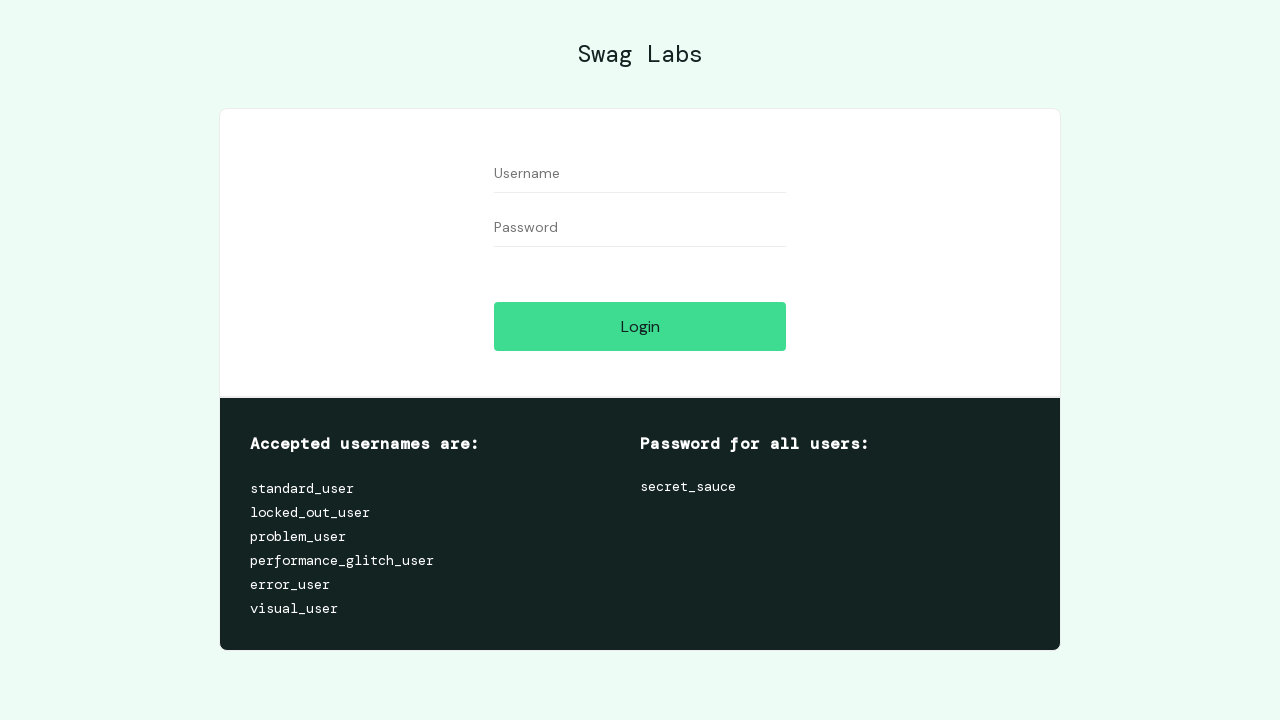

Left password field empty on #password
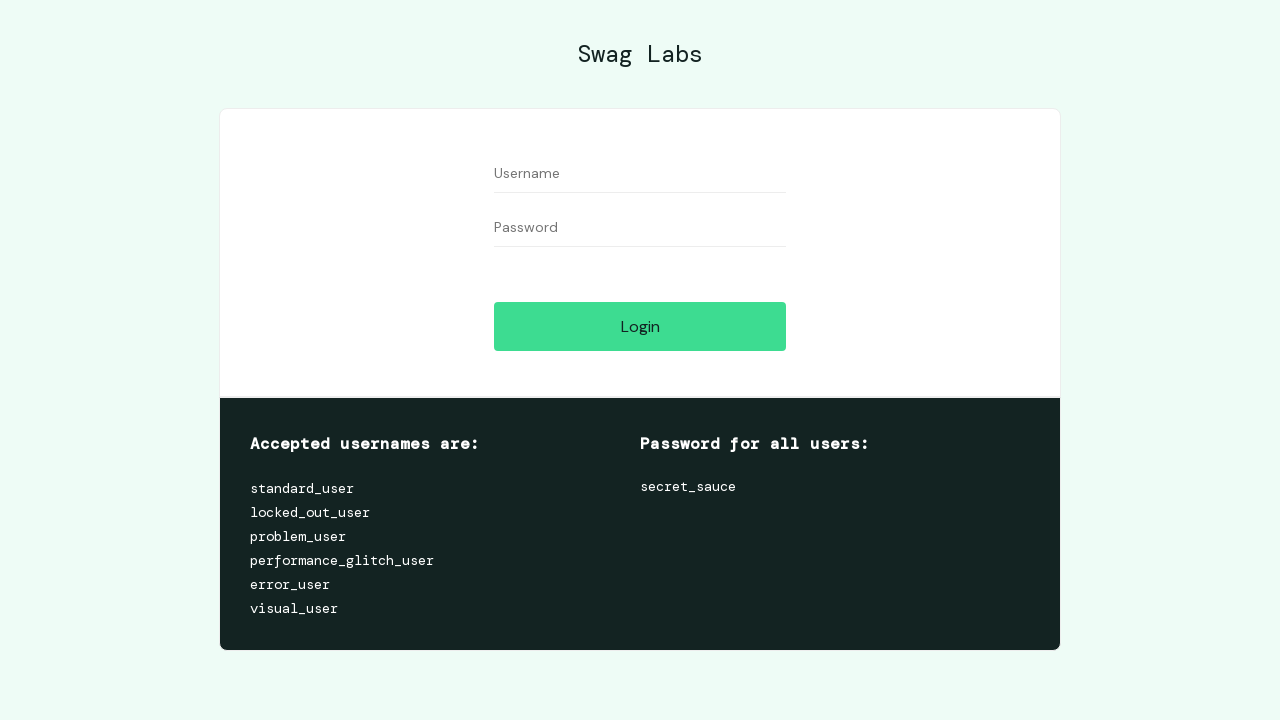

Clicked login button to submit form with empty credentials at (640, 326) on #login-button
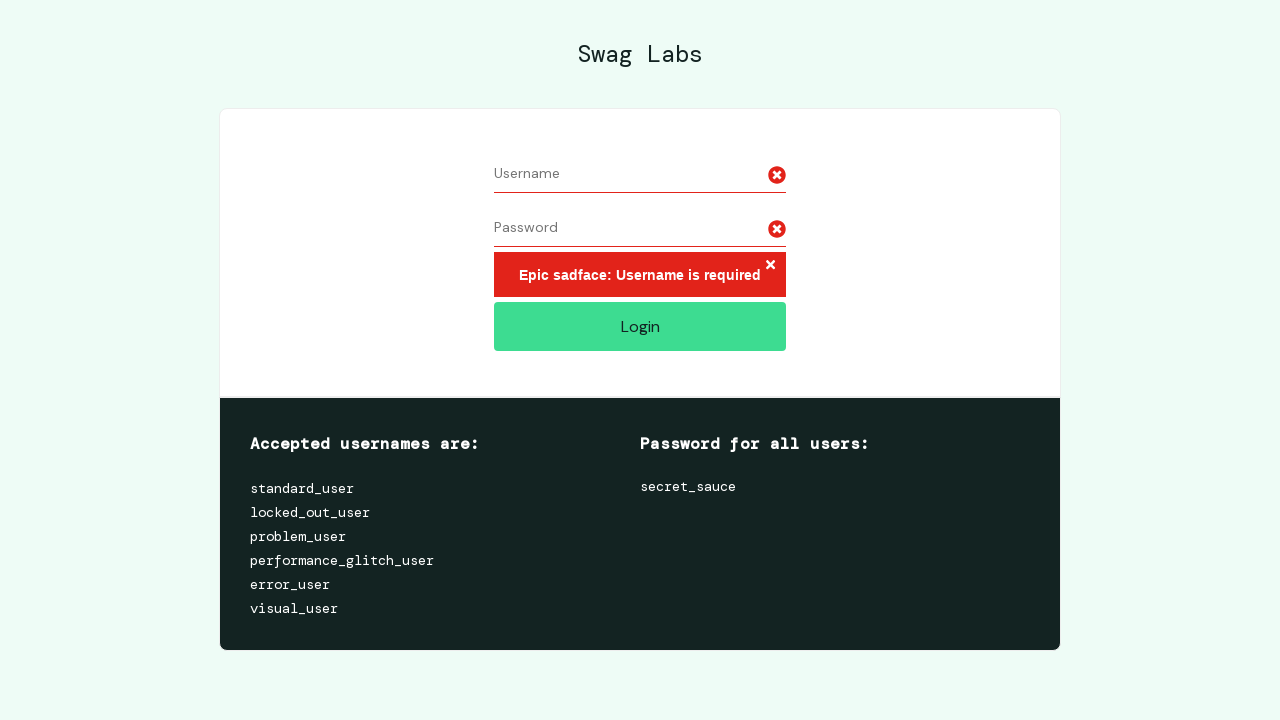

Error message container appeared - validation triggered
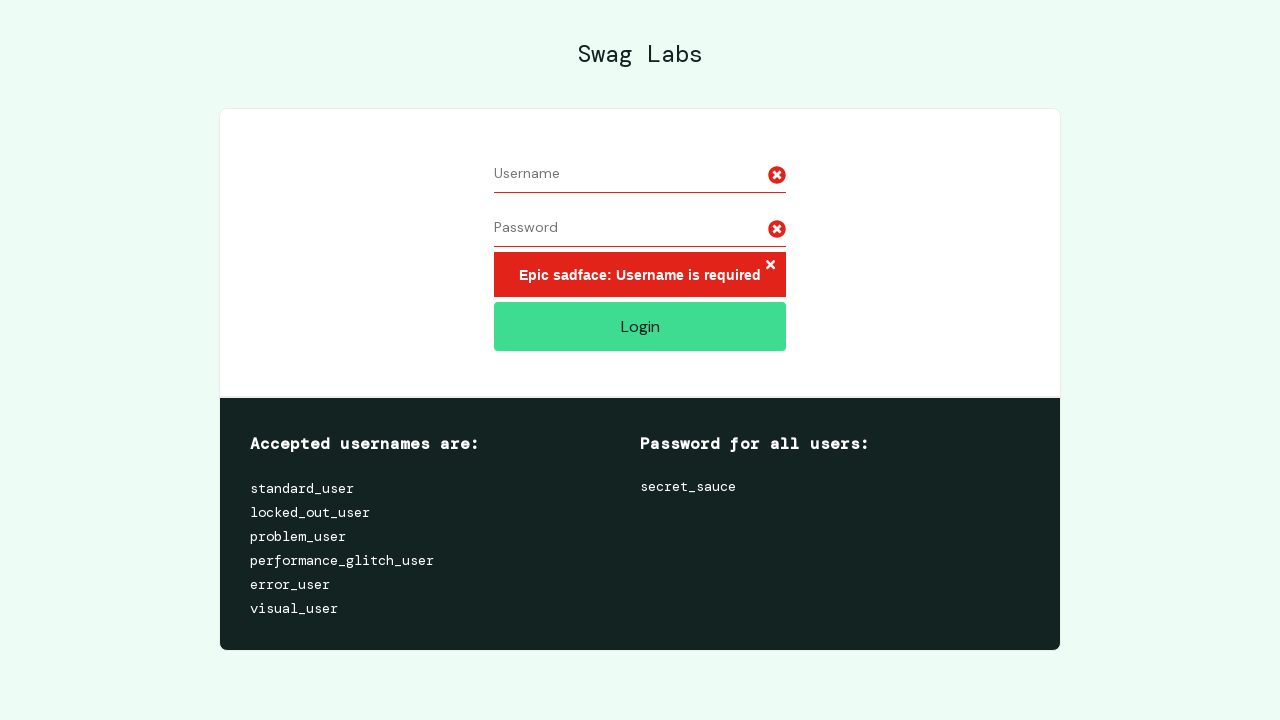

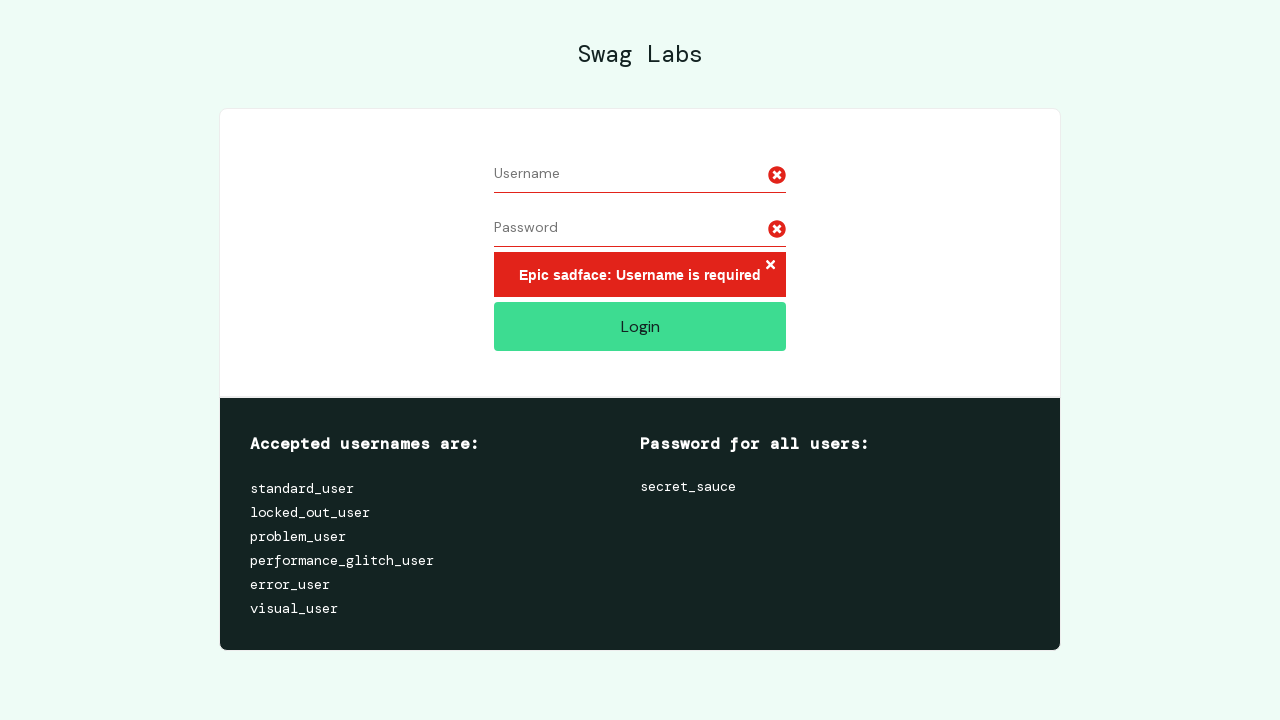